Demonstrates manual drag operation with explicit mouse down, move, and release actions

Starting URL: https://crossbrowsertesting.github.io/drag-and-drop

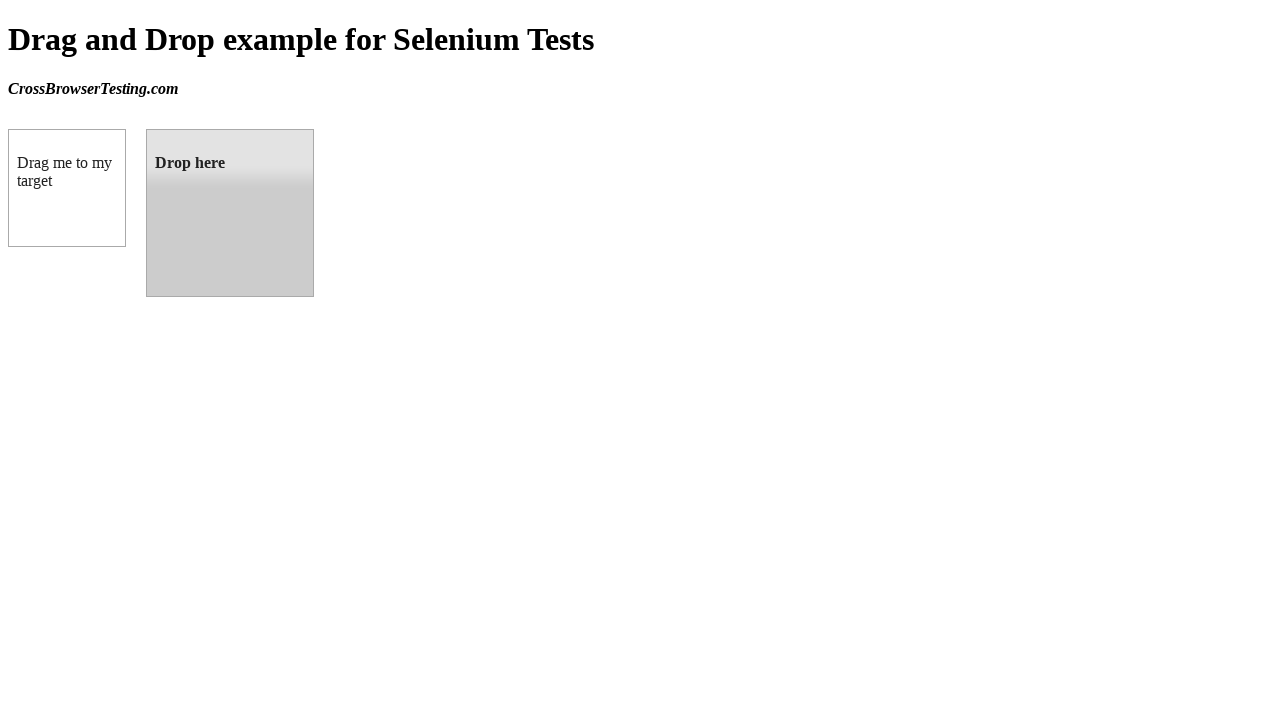

Located draggable source element with id 'draggable'
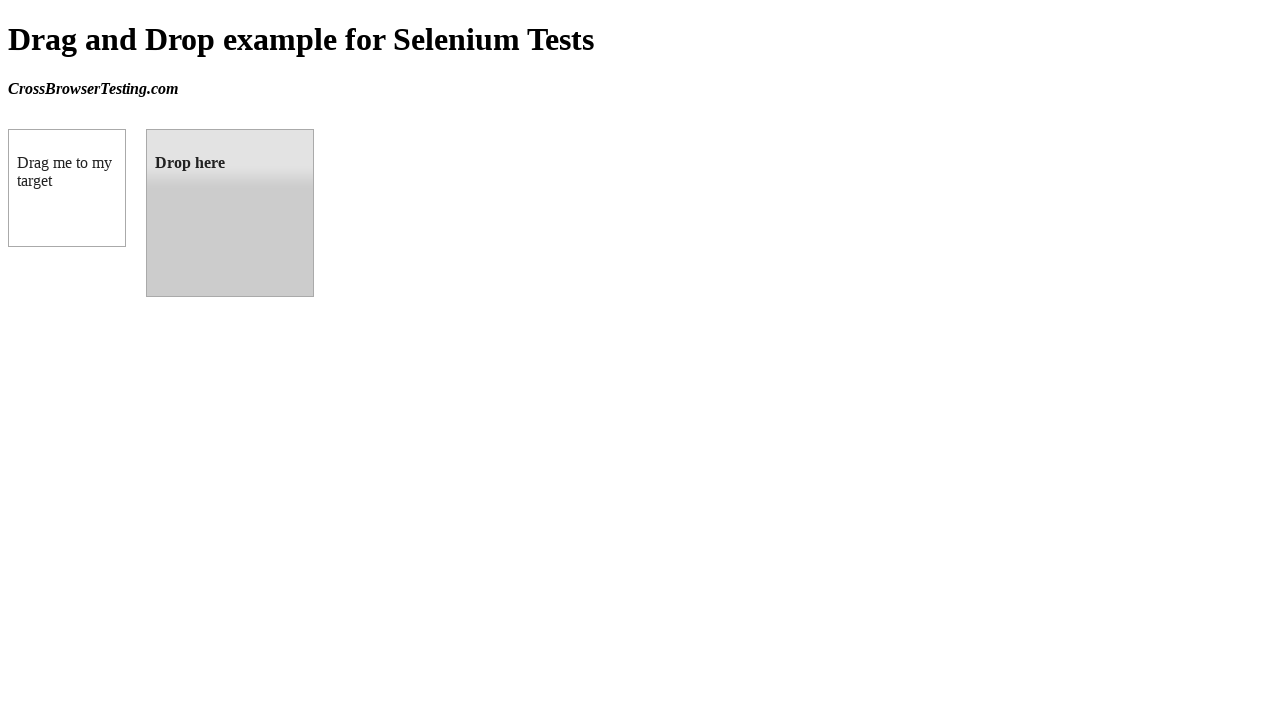

Located droppable target element with id 'droppable'
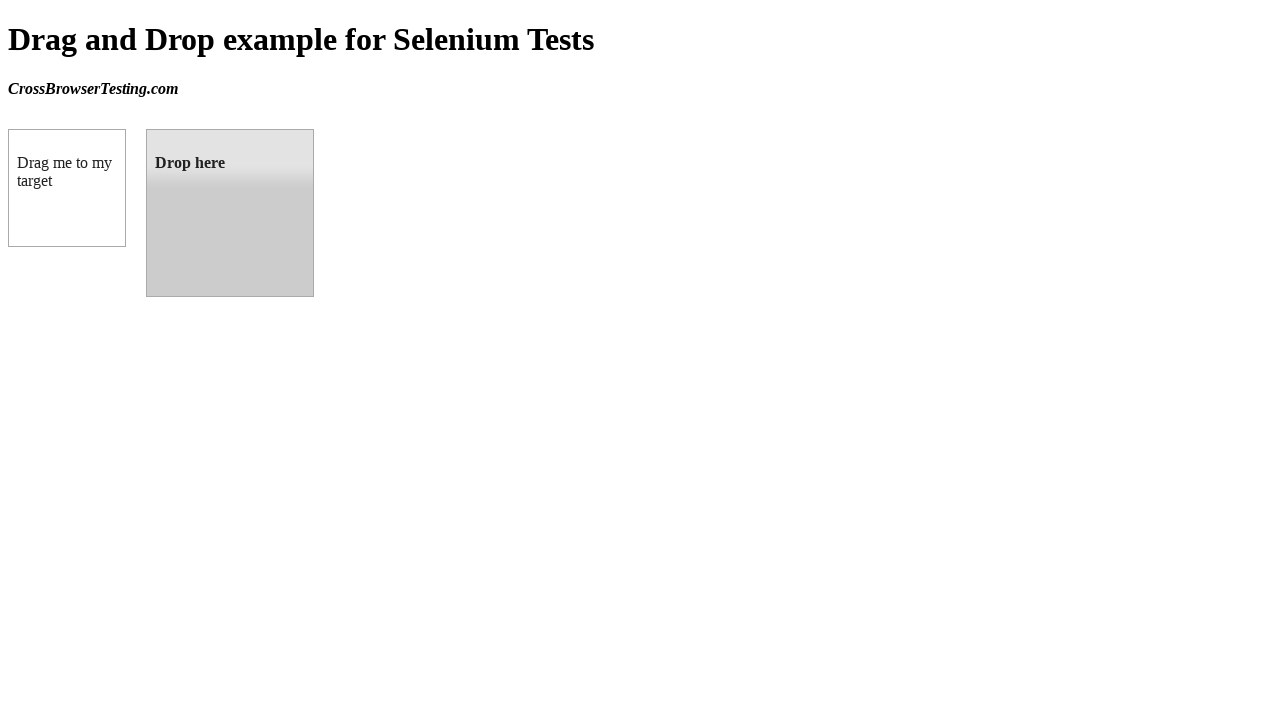

Retrieved bounding box for source element
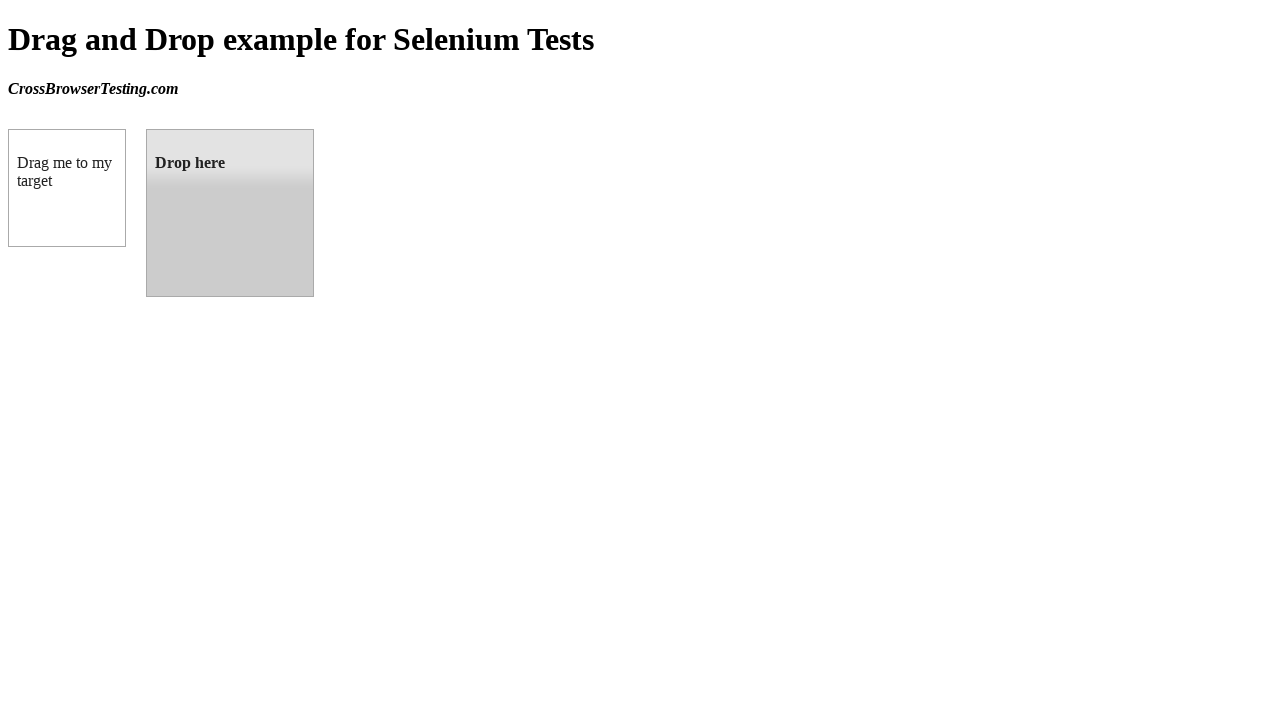

Retrieved bounding box for target element
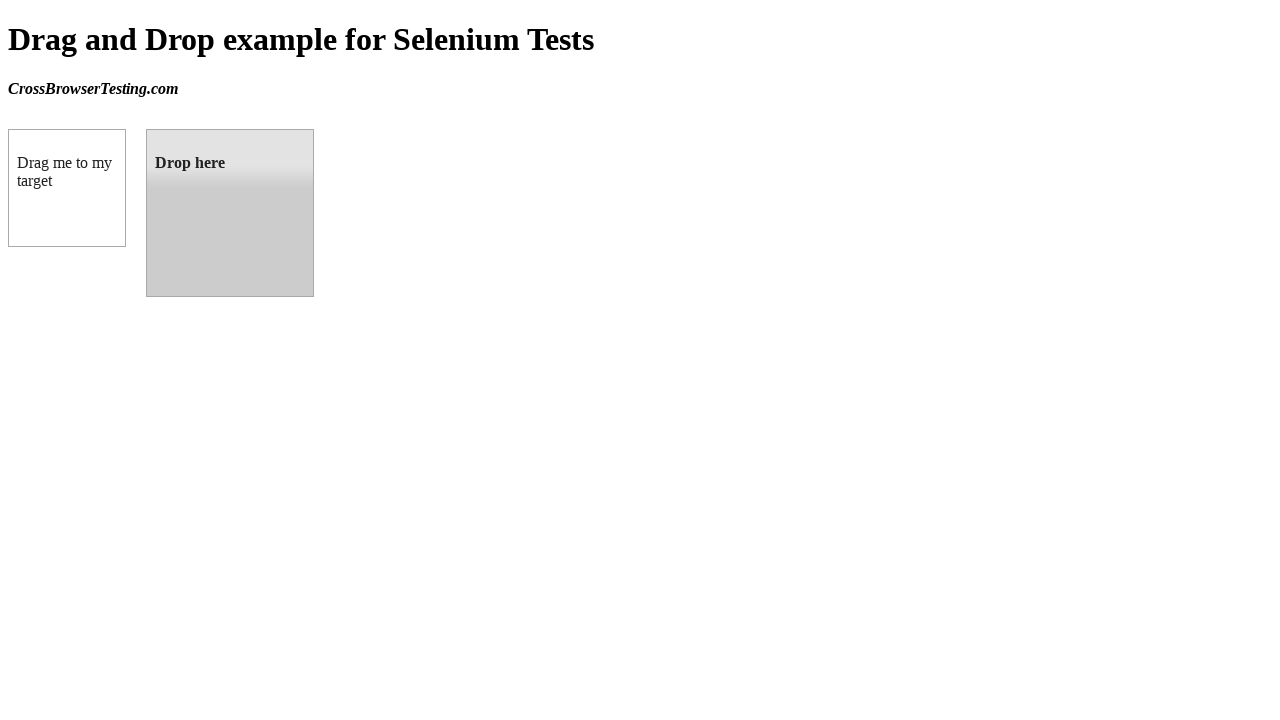

Moved mouse to center of source element at (67, 188)
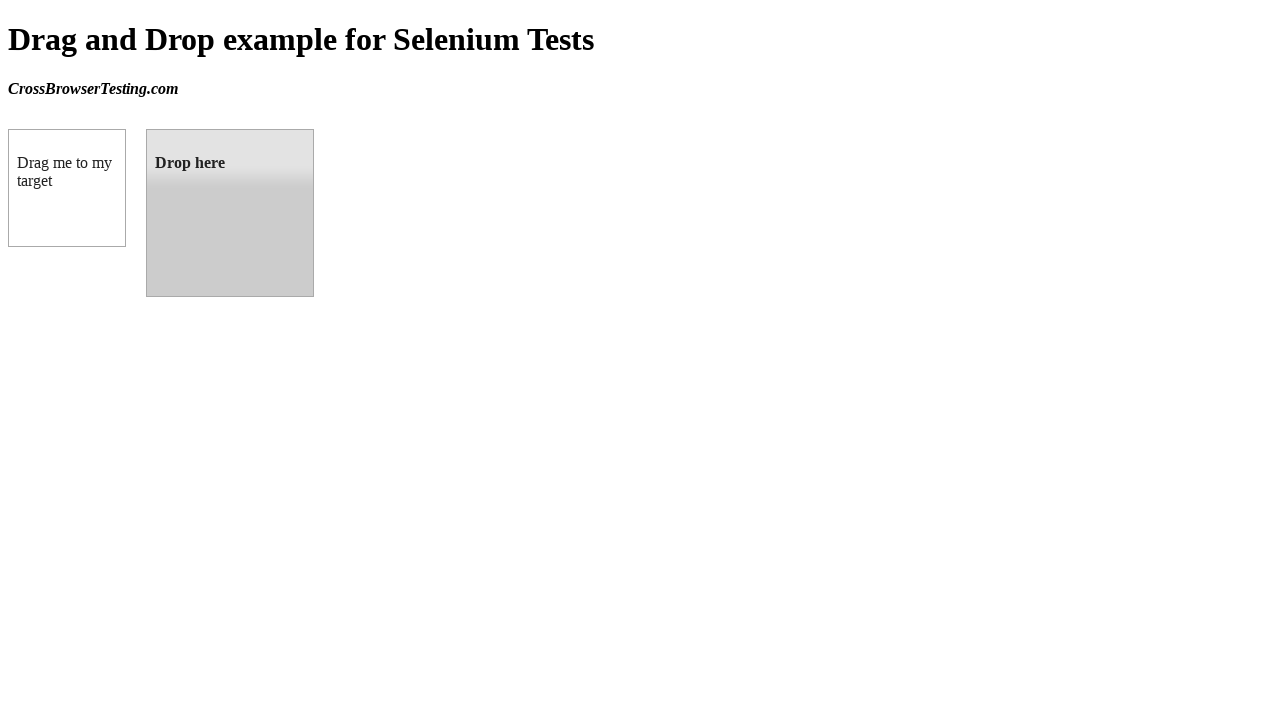

Mouse button pressed down on source element at (67, 188)
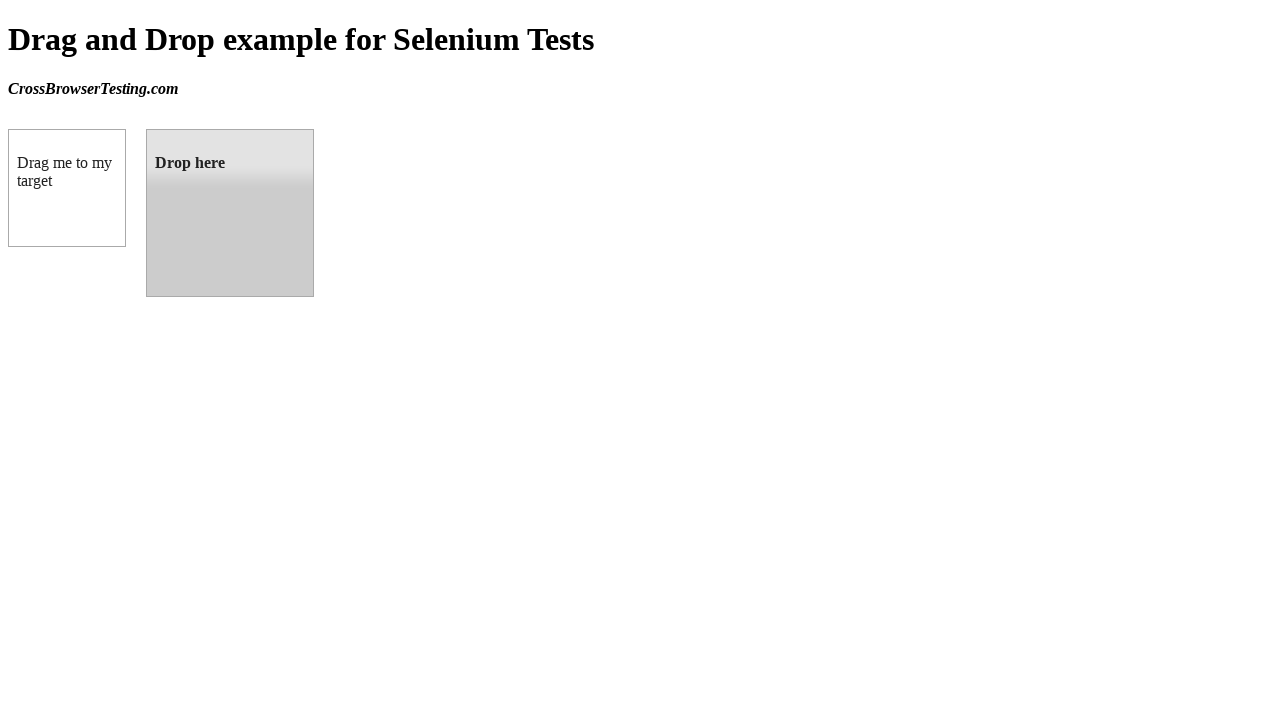

Dragged mouse to center of target element at (230, 213)
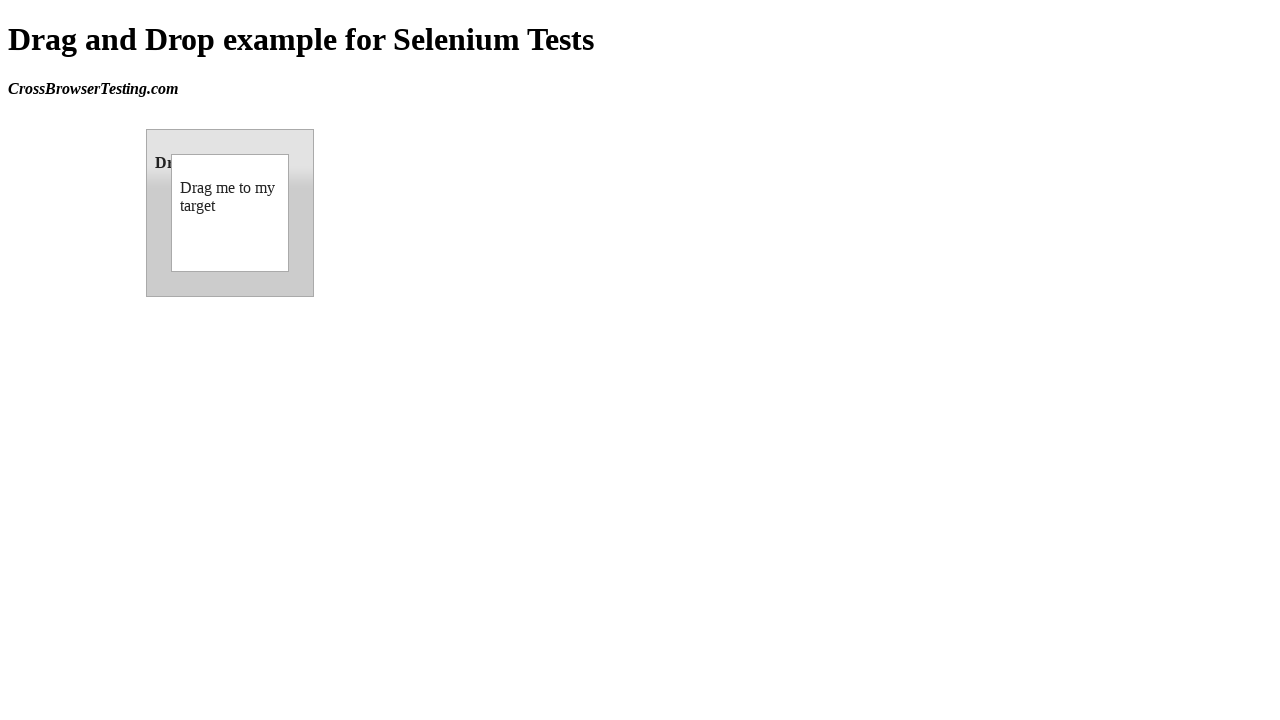

Mouse button released, completing drag and drop operation at (230, 213)
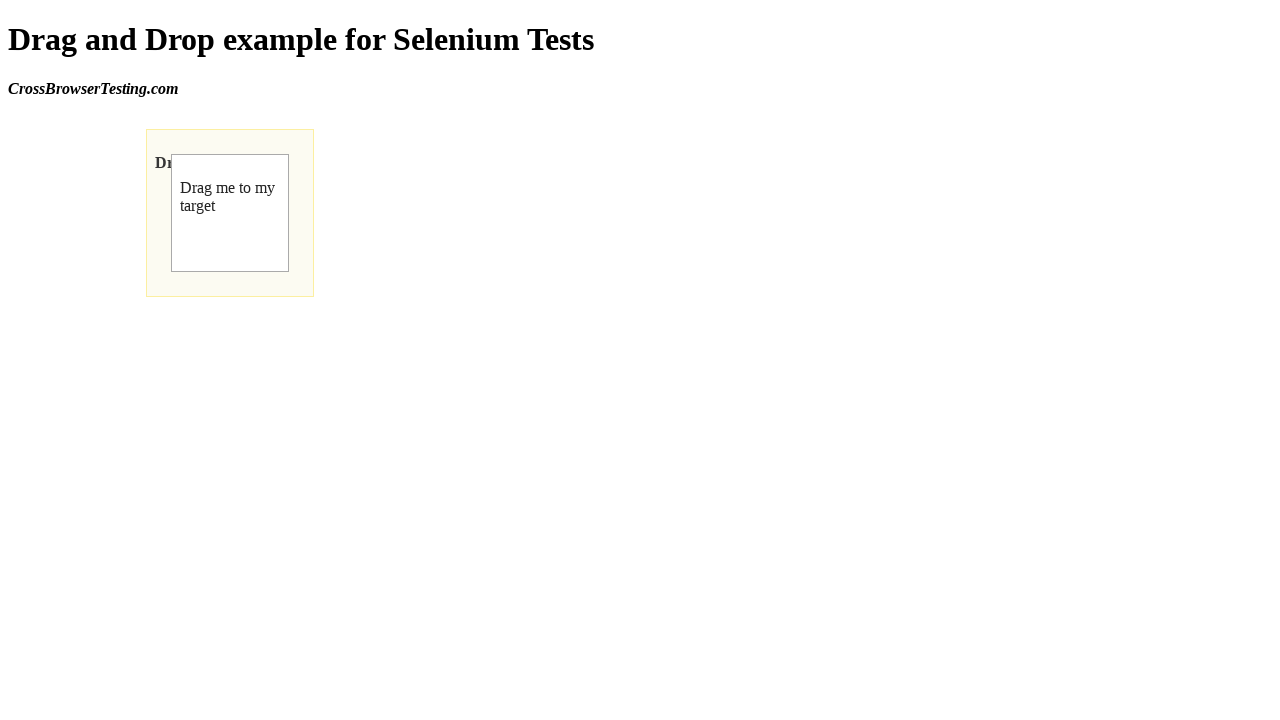

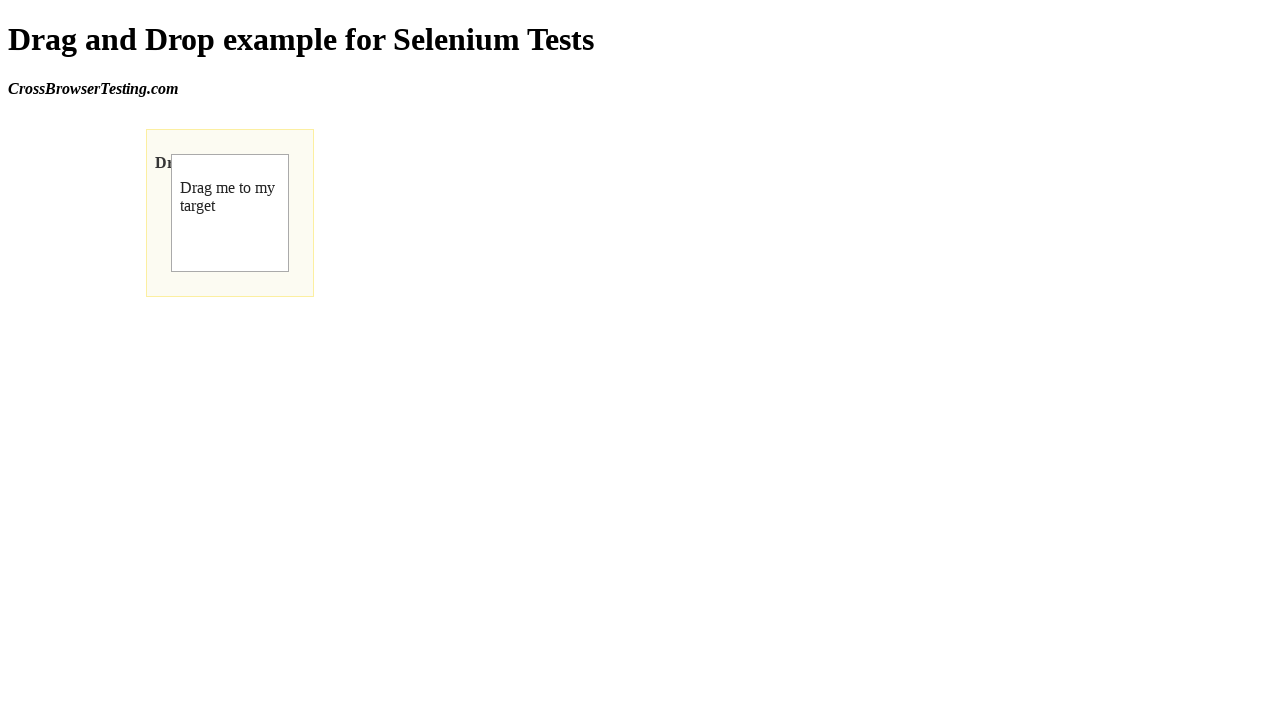